Navigates to Rahul Shetty Academy website and verifies the page loads by checking the title

Starting URL: https://rahulshettyacademy.com/

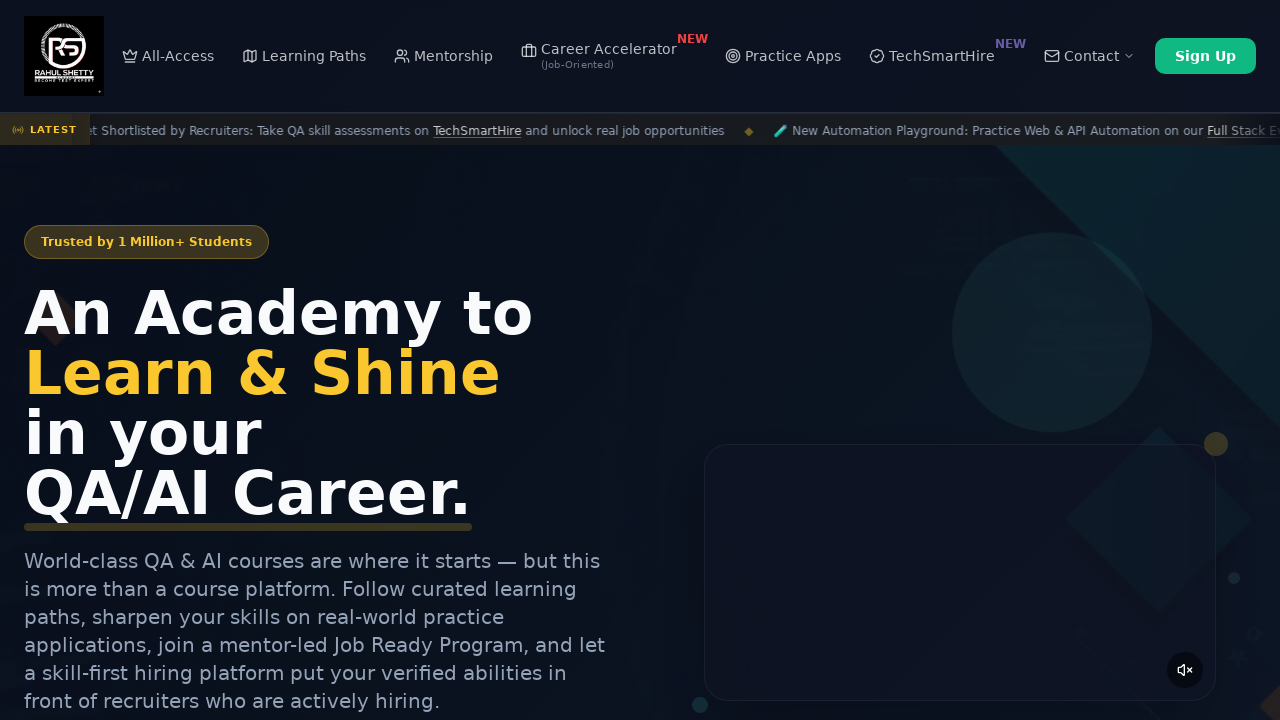

Waited for page to load with domcontentloaded state
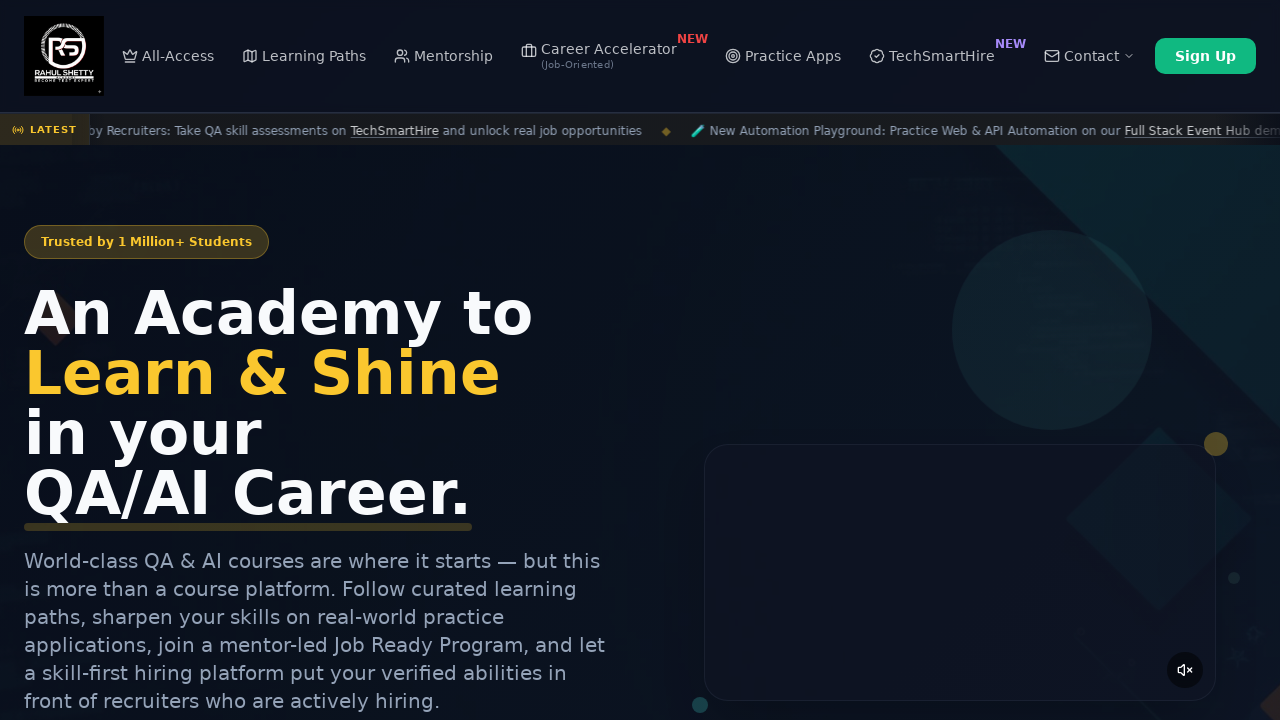

Retrieved page title
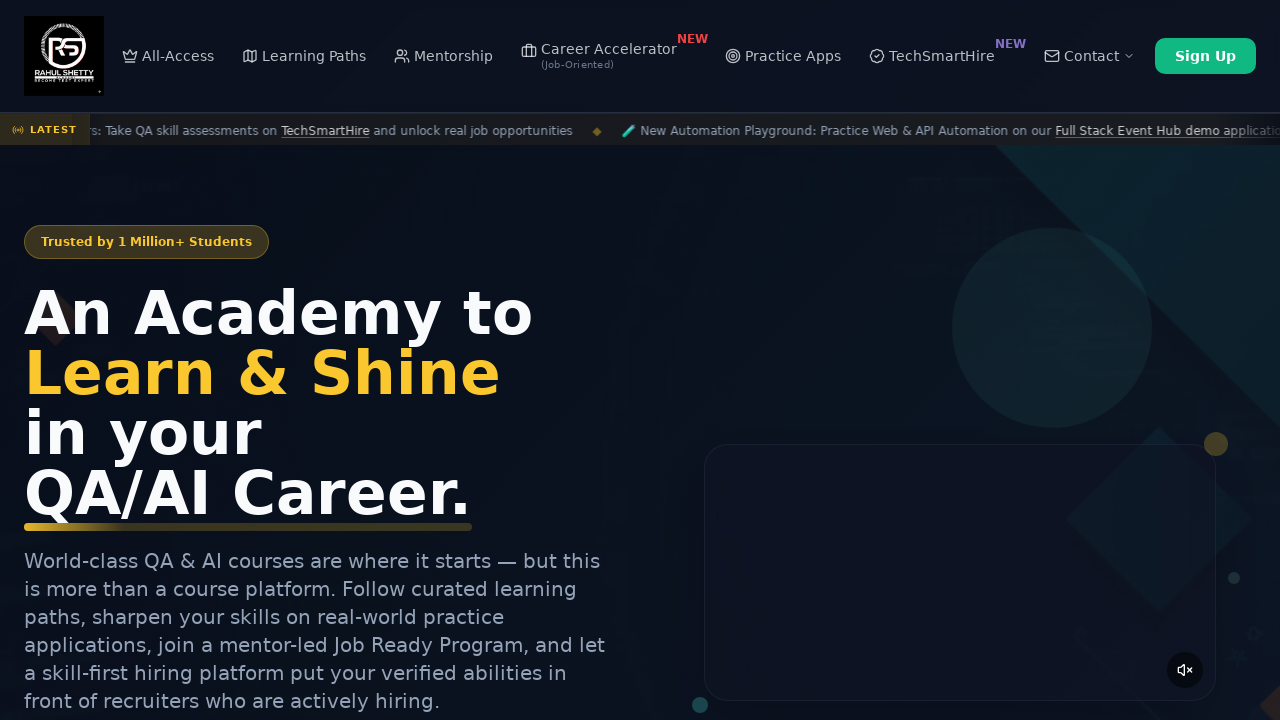

Verified page title is not empty
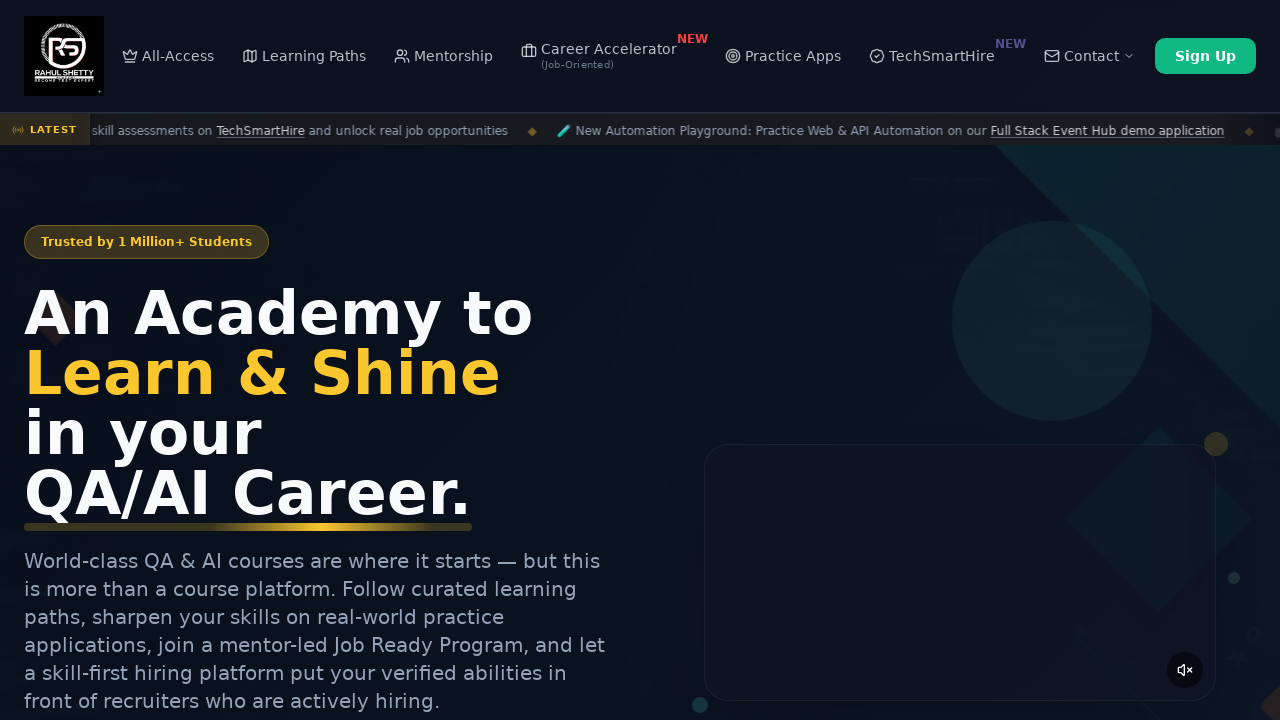

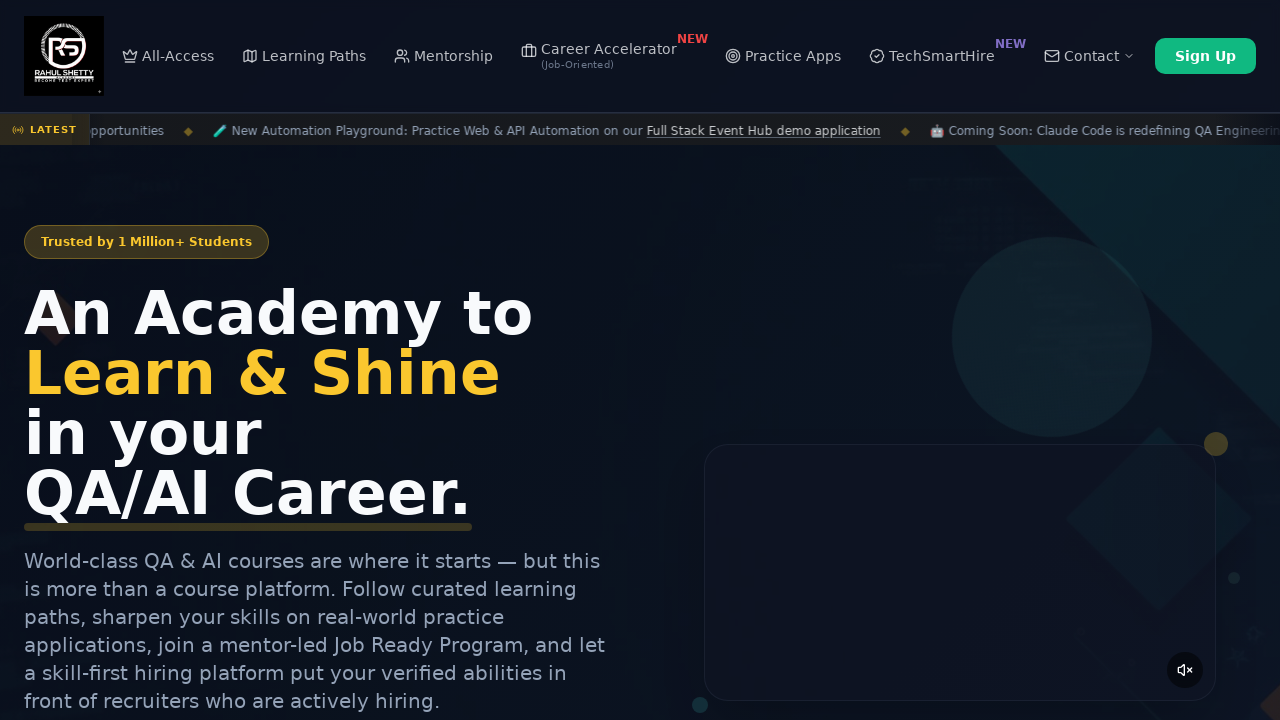